Tests adding todo items by creating two todos and verifying they appear in the list with correct text.

Starting URL: https://demo.playwright.dev/todomvc

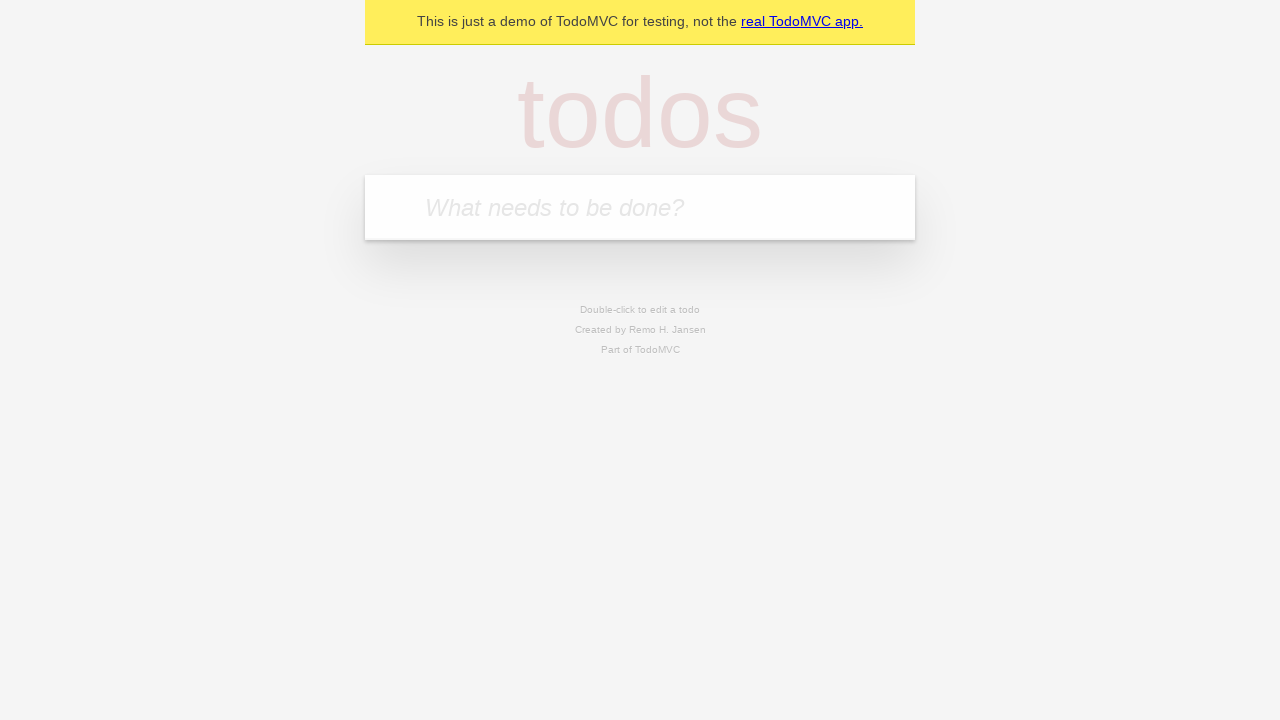

Filled todo input field with 'buy some cheese' on internal:attr=[placeholder="What needs to be done?"i]
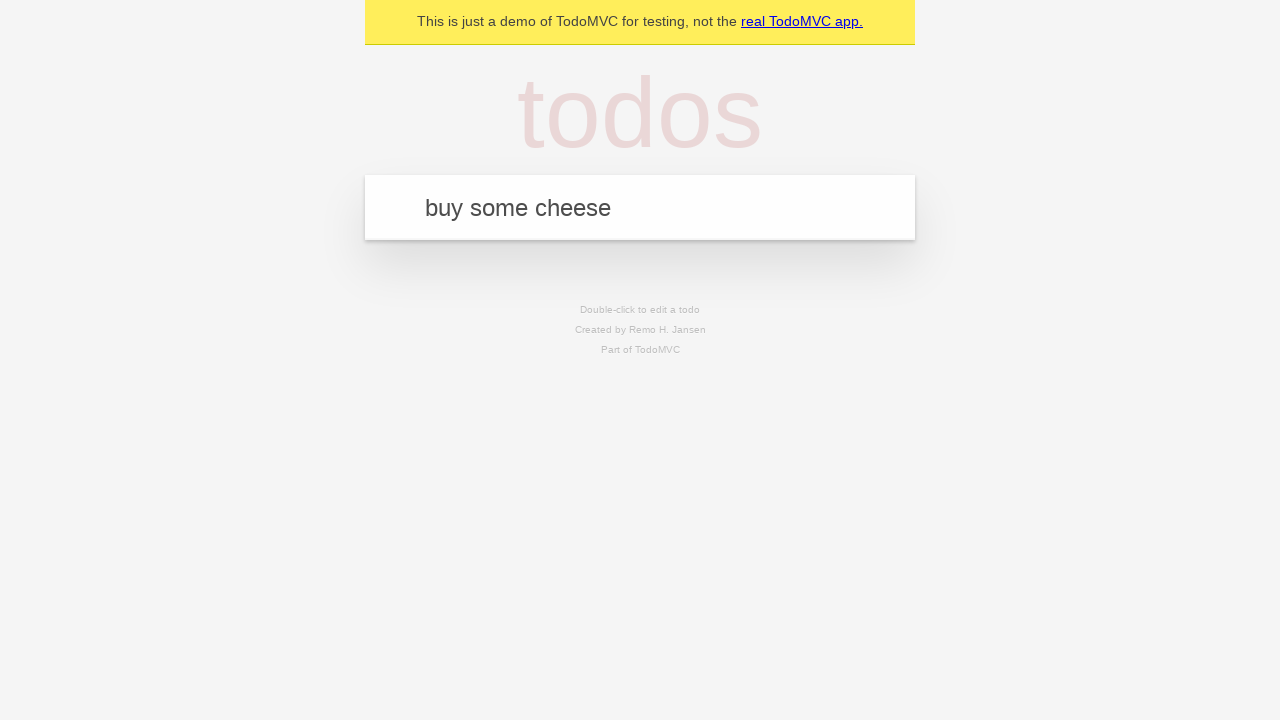

Pressed Enter to create first todo on internal:attr=[placeholder="What needs to be done?"i]
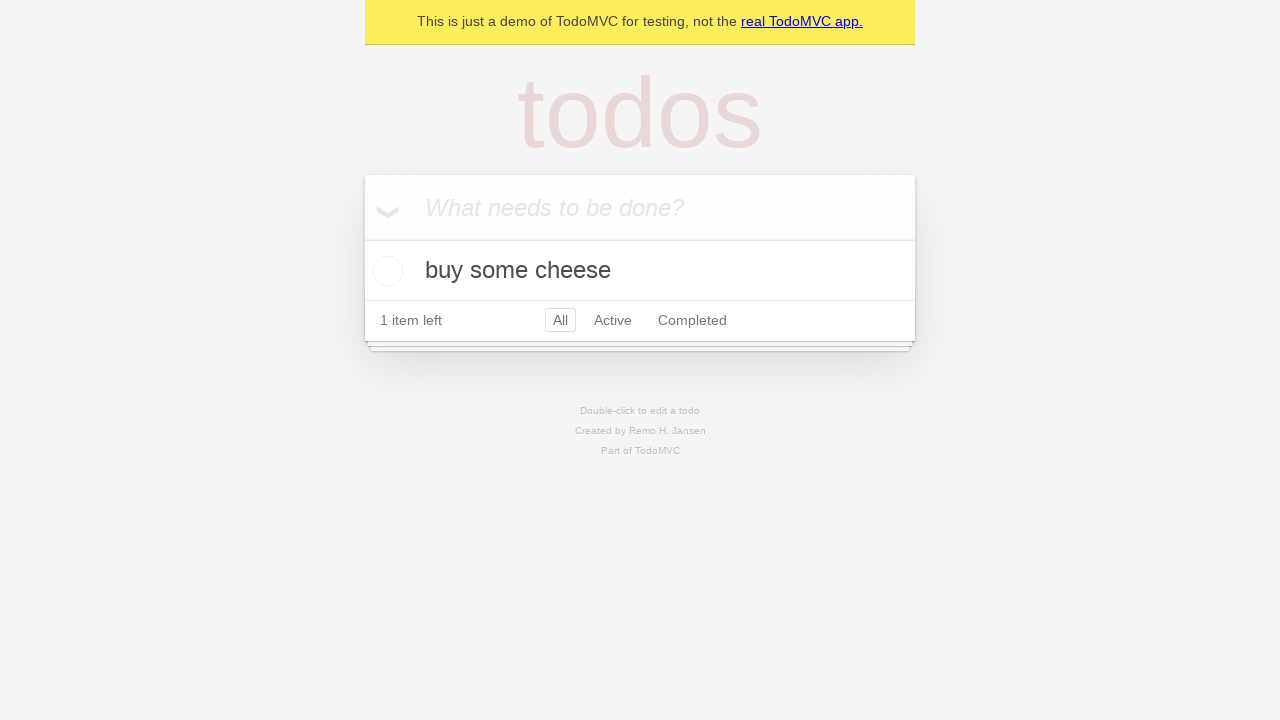

First todo appeared in the list
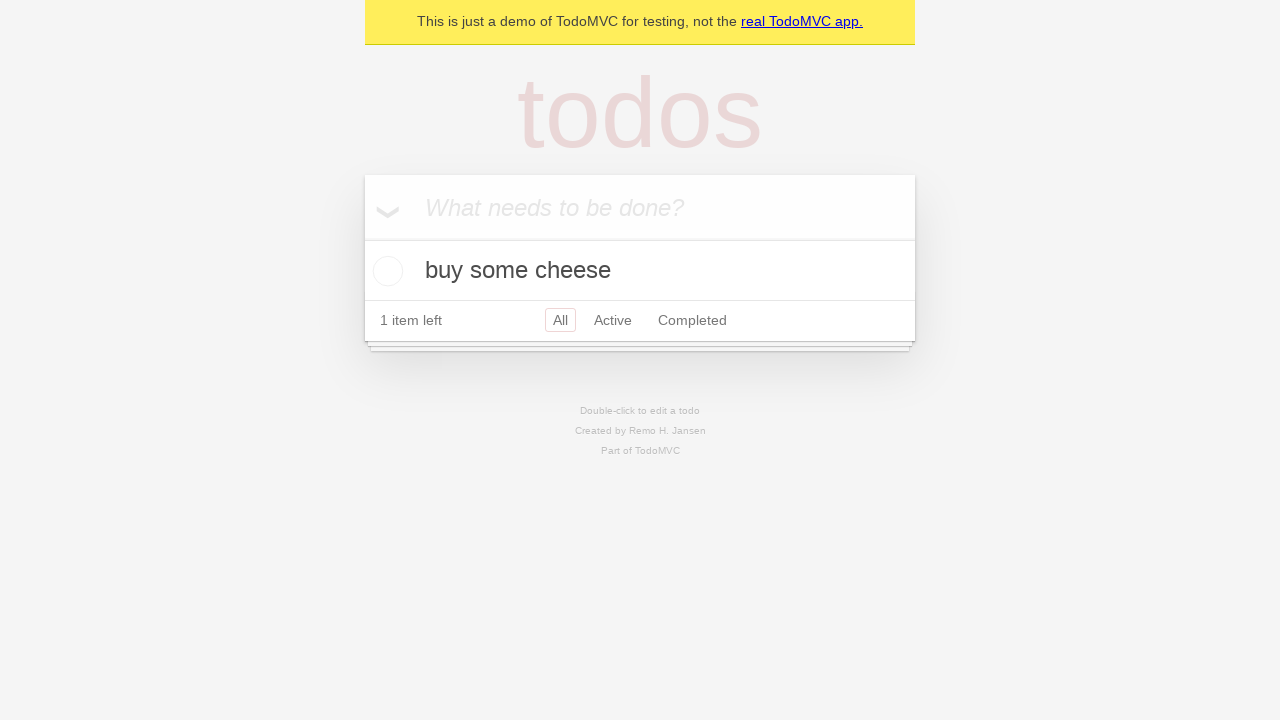

Filled todo input field with 'feed the cat' on internal:attr=[placeholder="What needs to be done?"i]
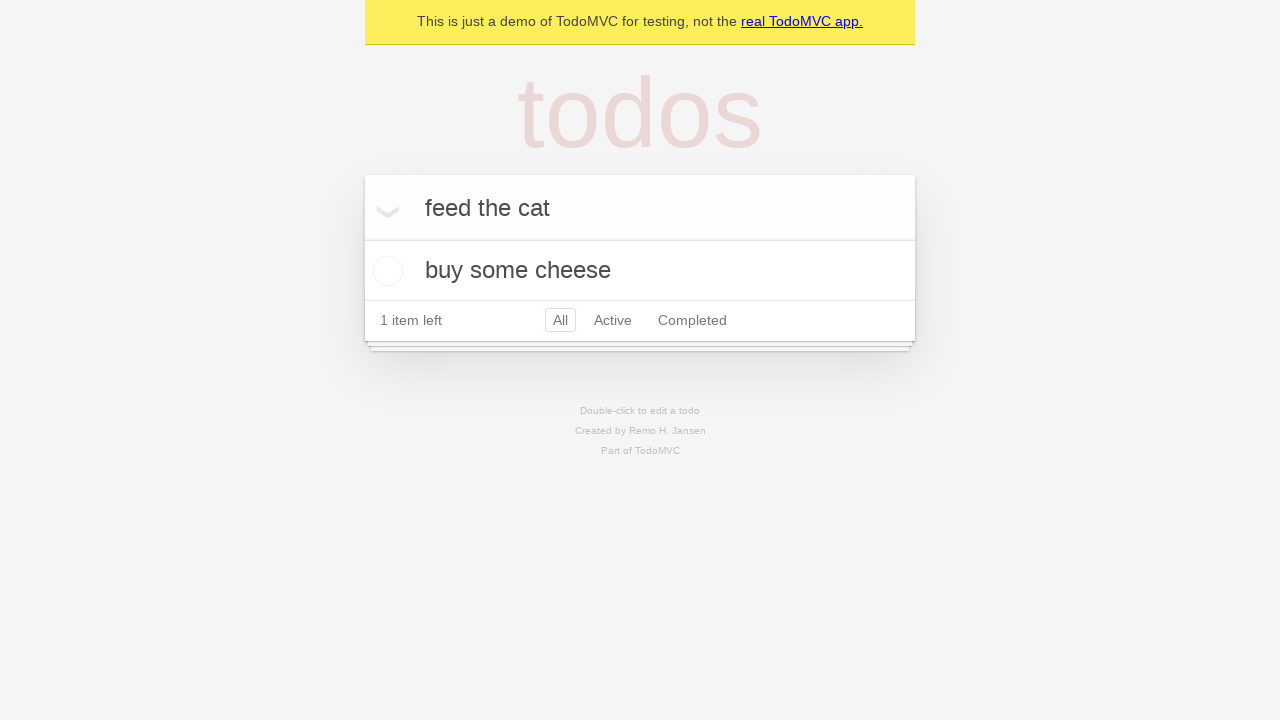

Pressed Enter to create second todo on internal:attr=[placeholder="What needs to be done?"i]
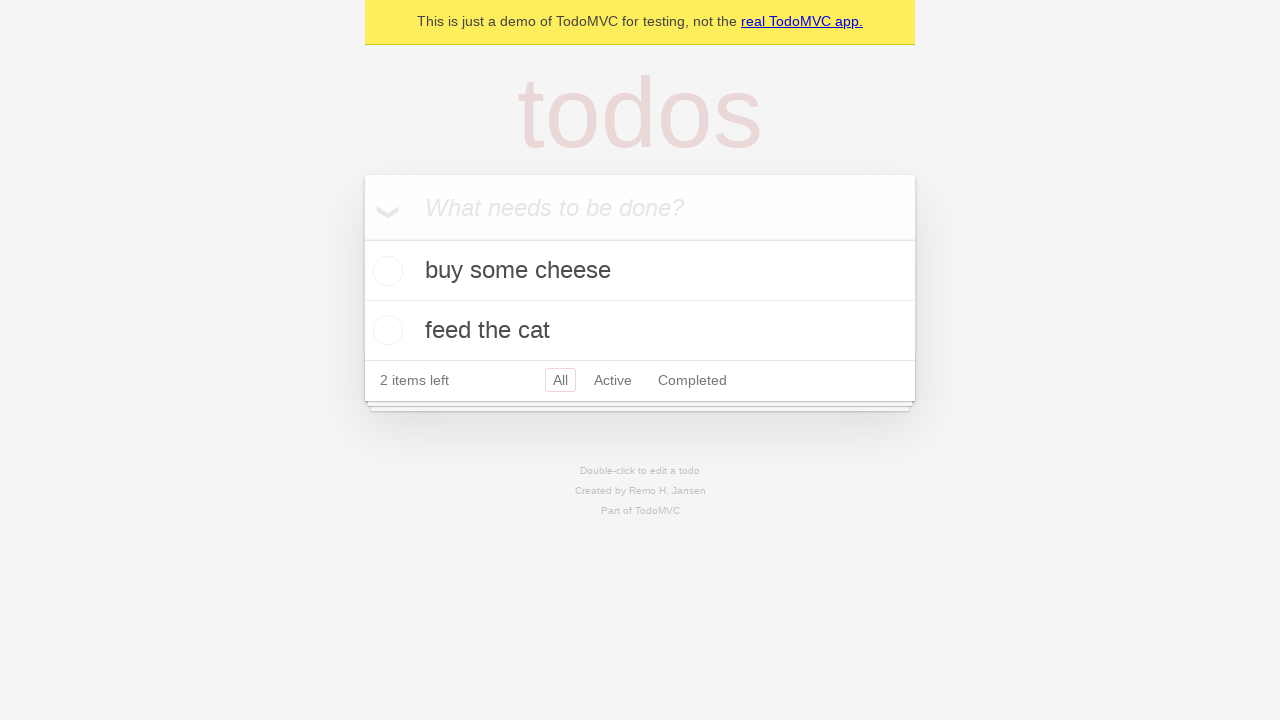

Second todo appeared in the list
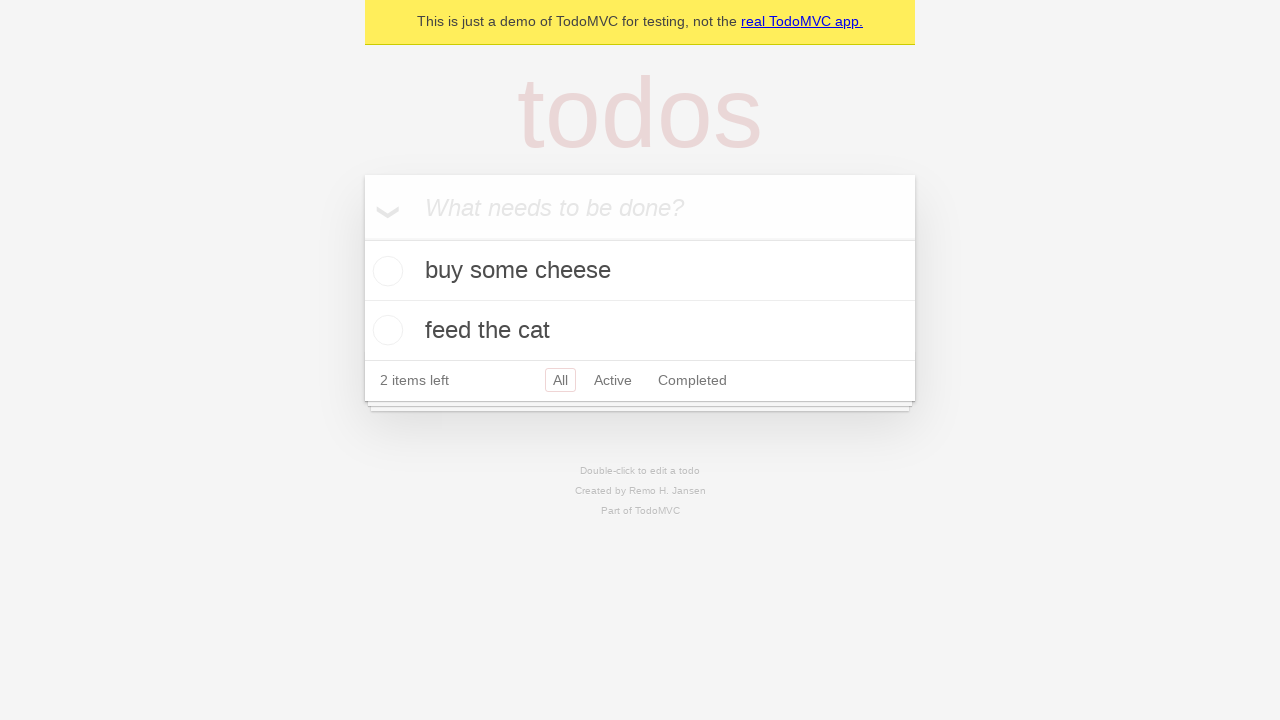

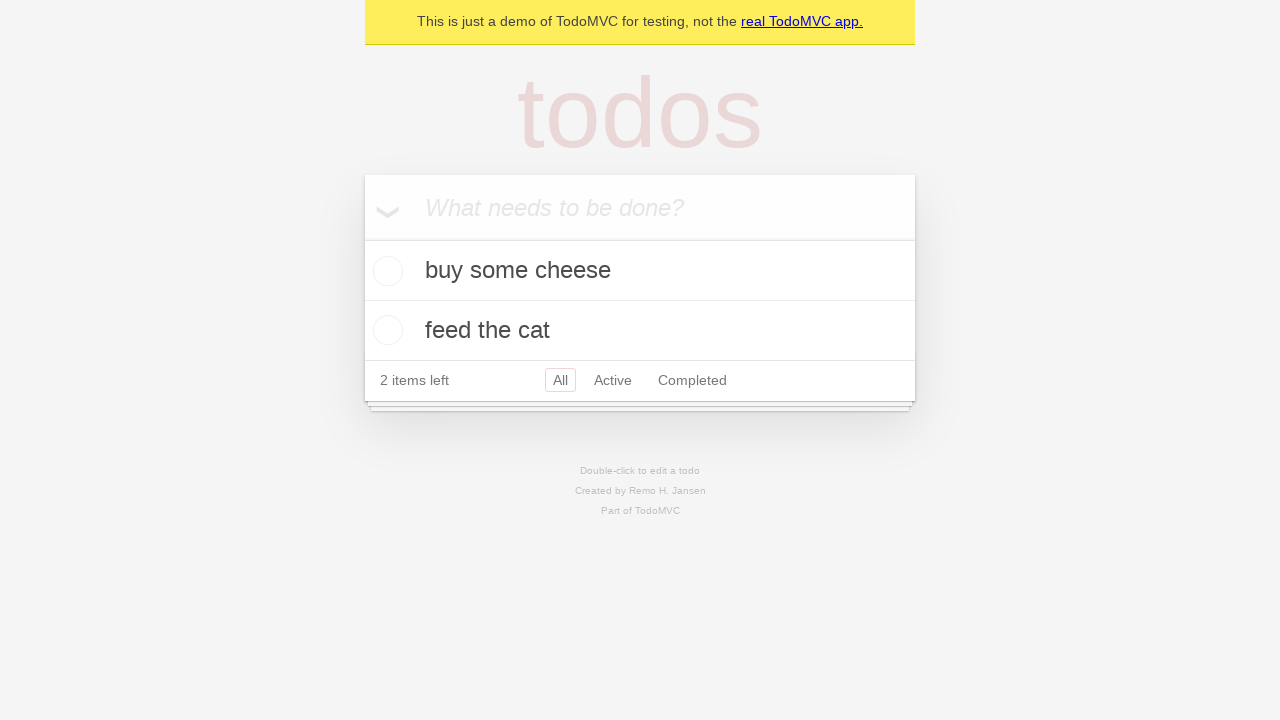